Verifies that the page source contains the text "visibility"

Starting URL: https://rahulshettyacademy.com/AutomationPractice/

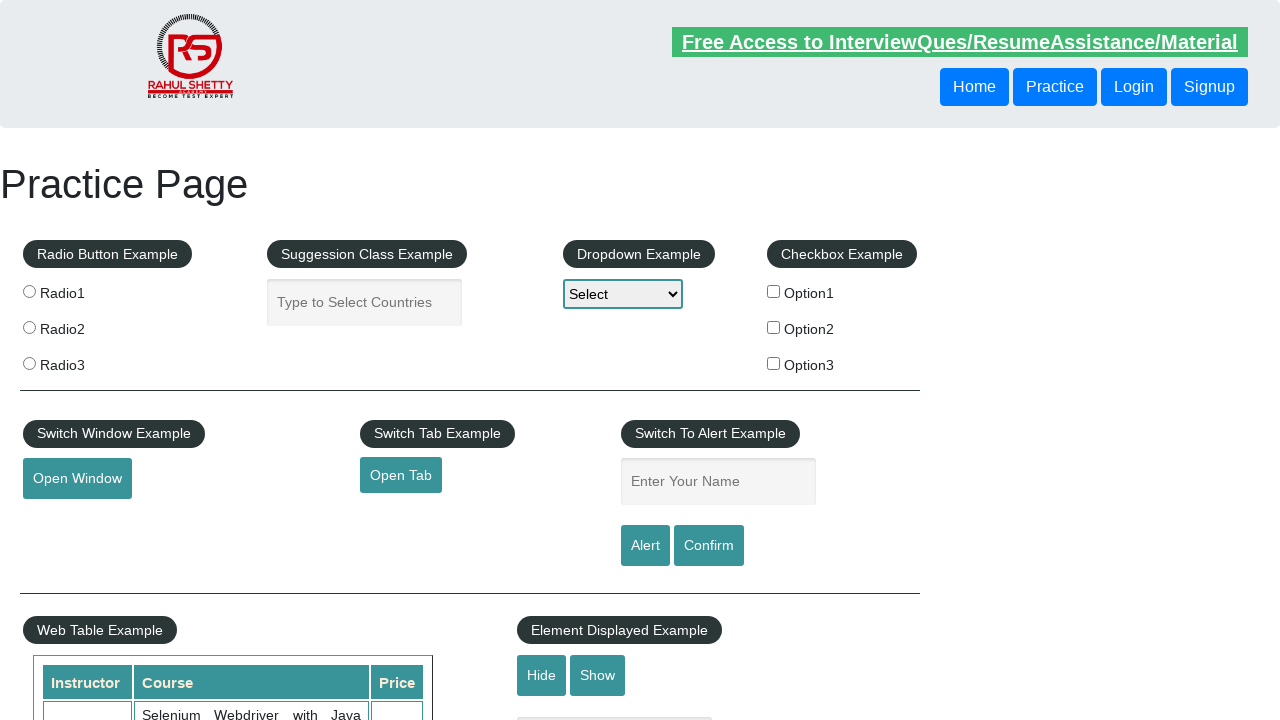

Verified that page source contains the text 'visibility'
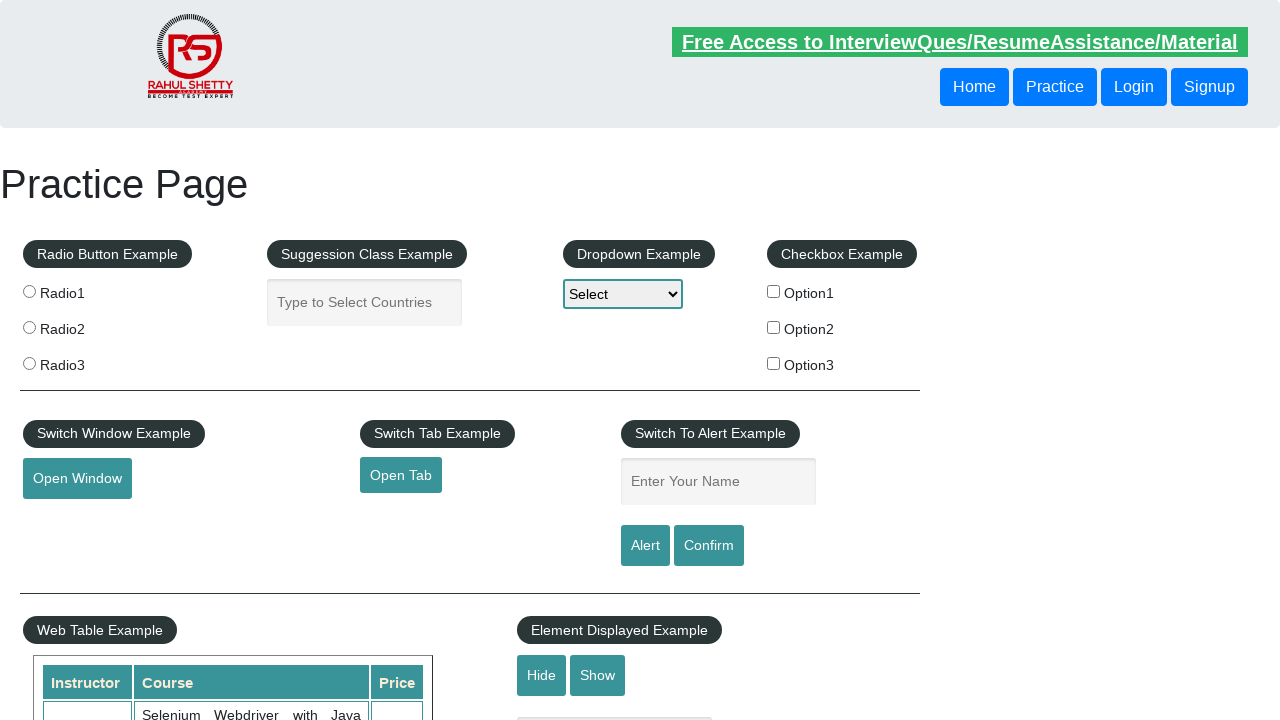

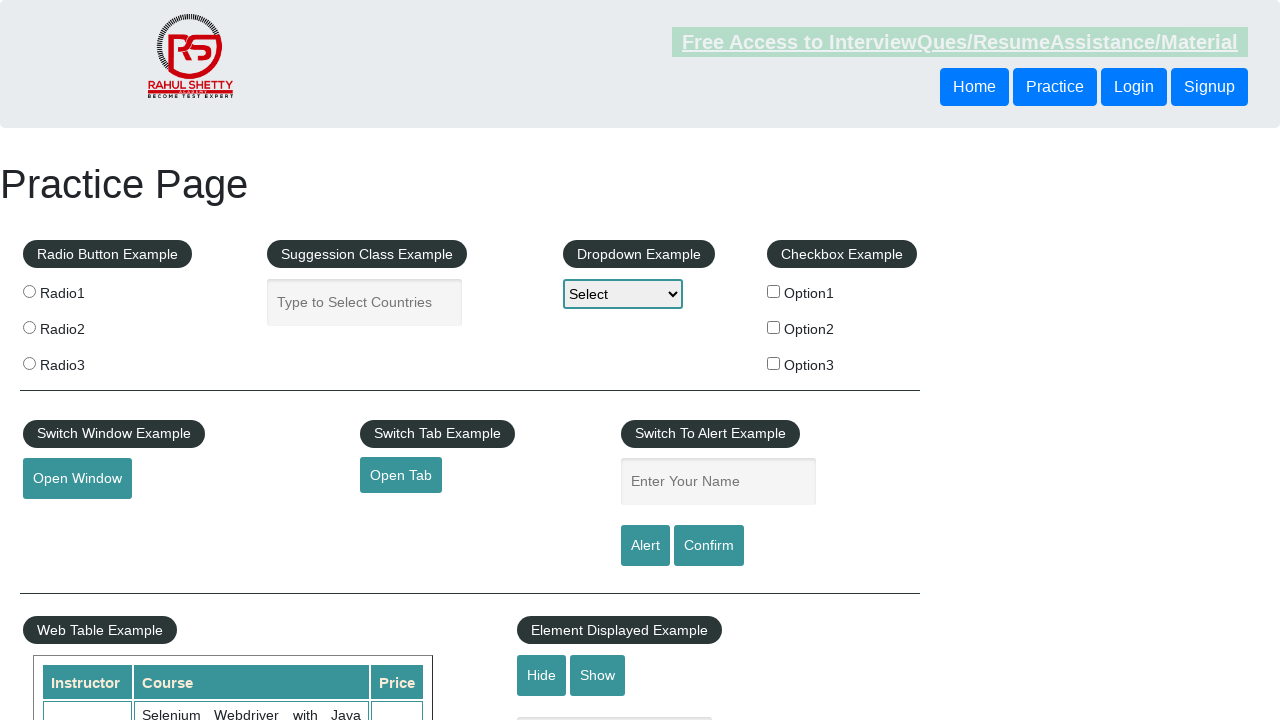